Navigates to the Python.org website and verifies that "Python" is in the page title

Starting URL: http://www.python.org

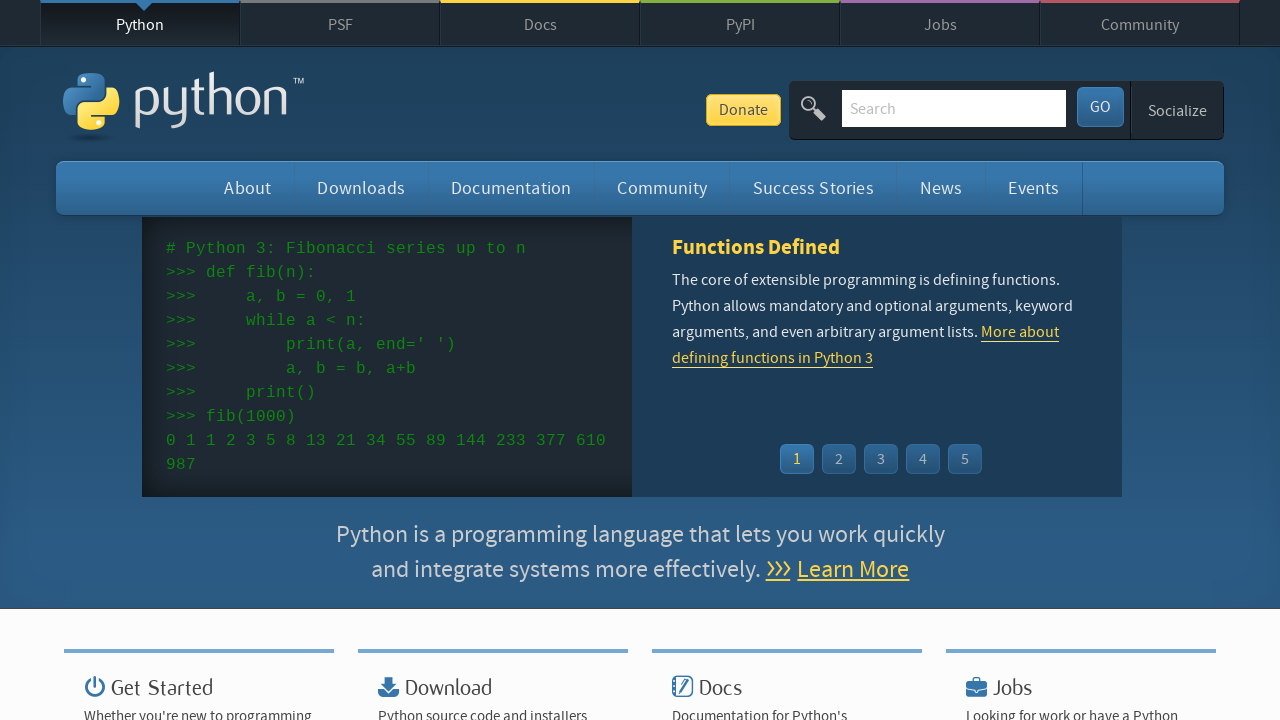

Navigated to http://www.python.org
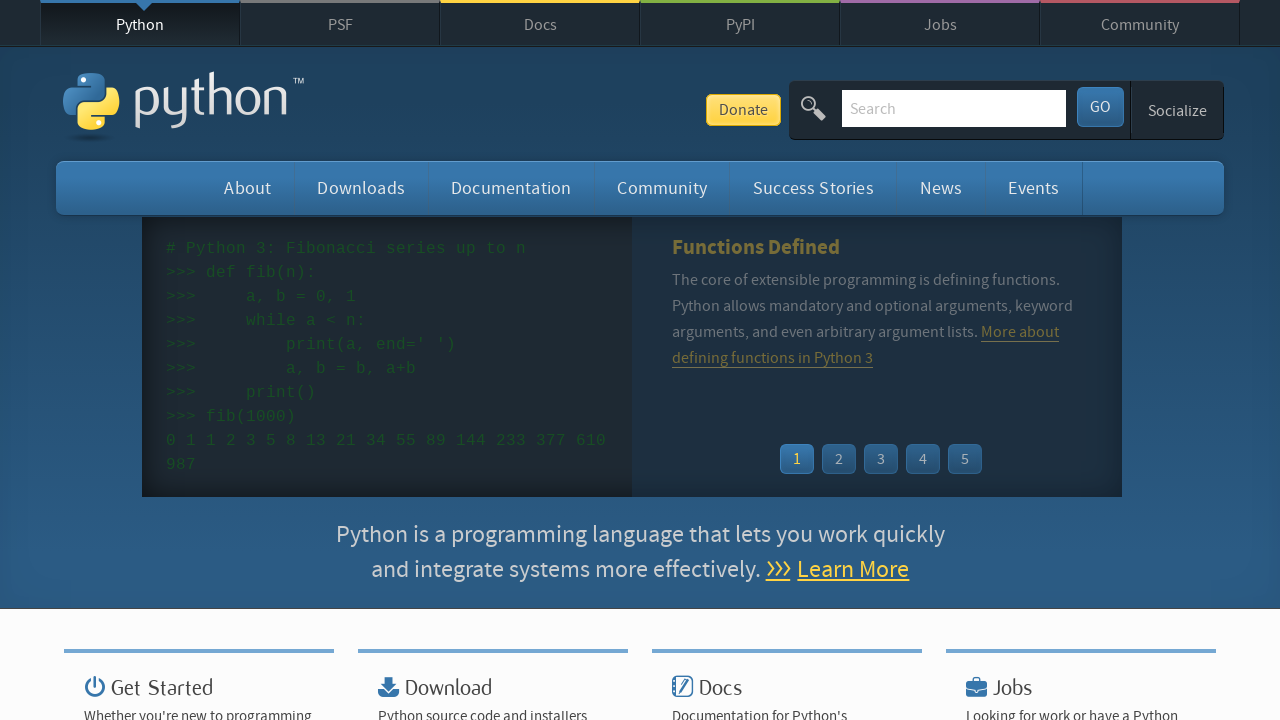

Verified that 'Python' is present in the page title
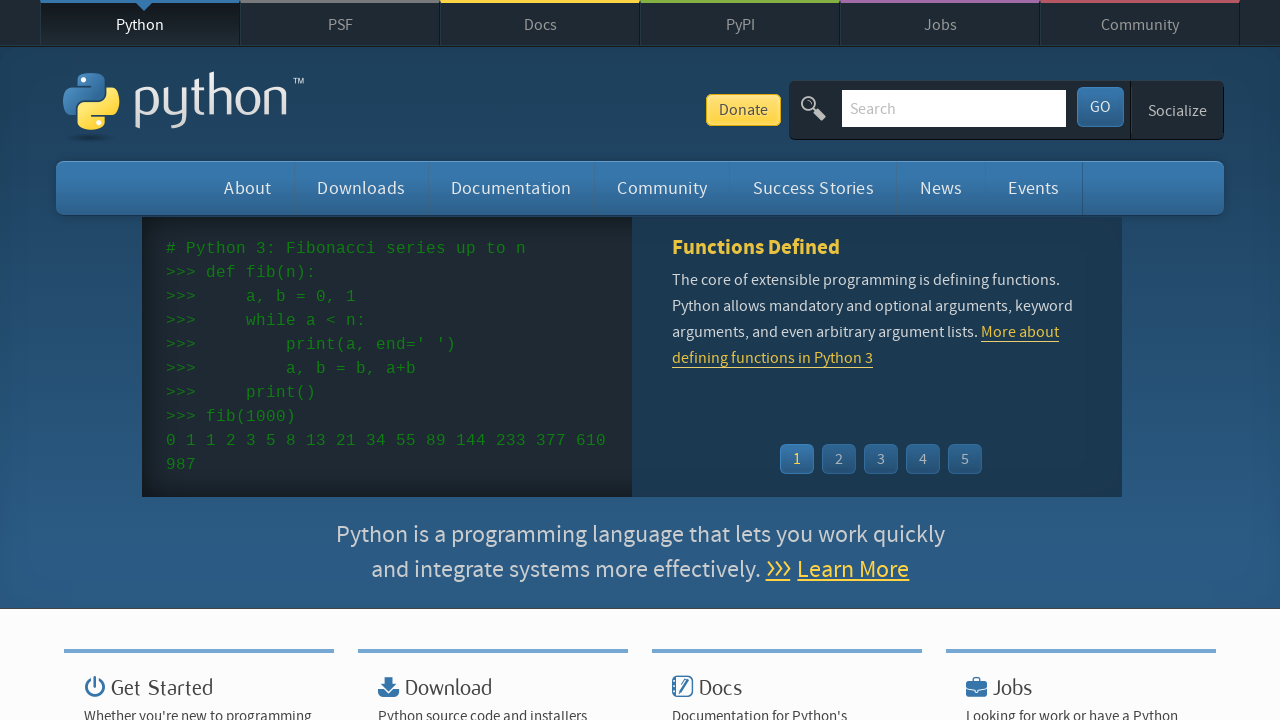

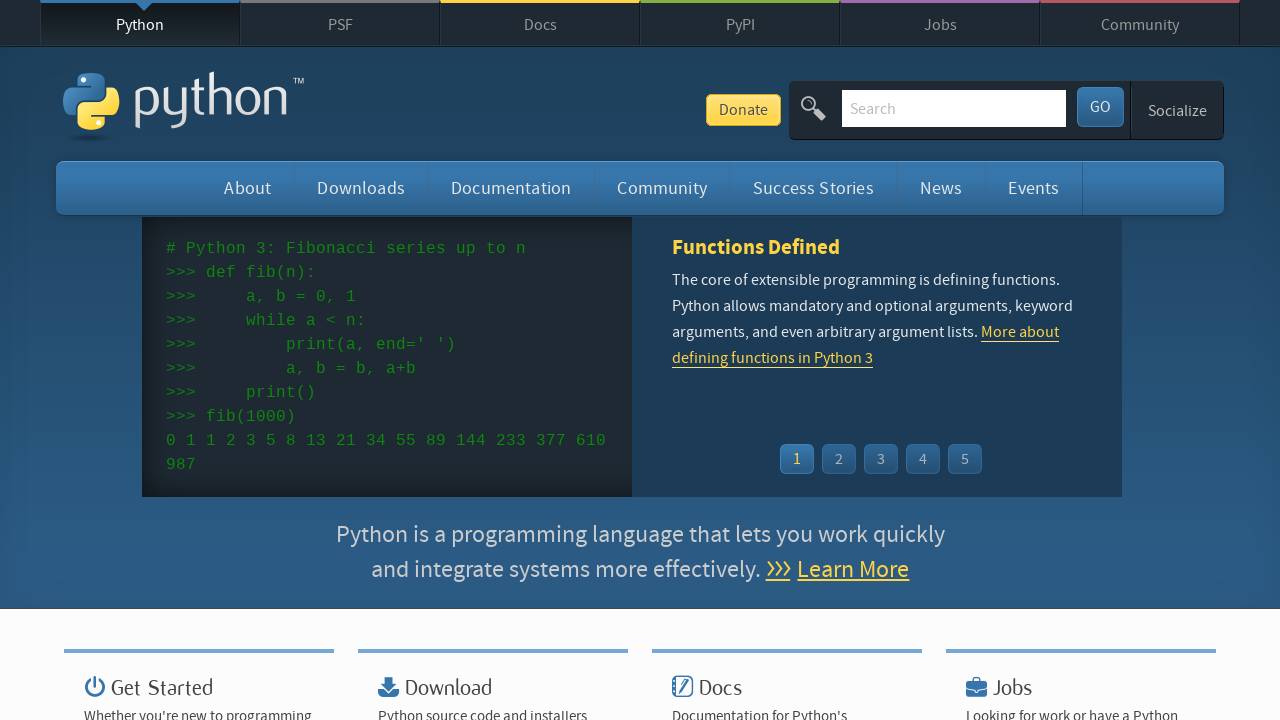